Tests that the currently applied filter is highlighted with selected class

Starting URL: https://demo.playwright.dev/todomvc

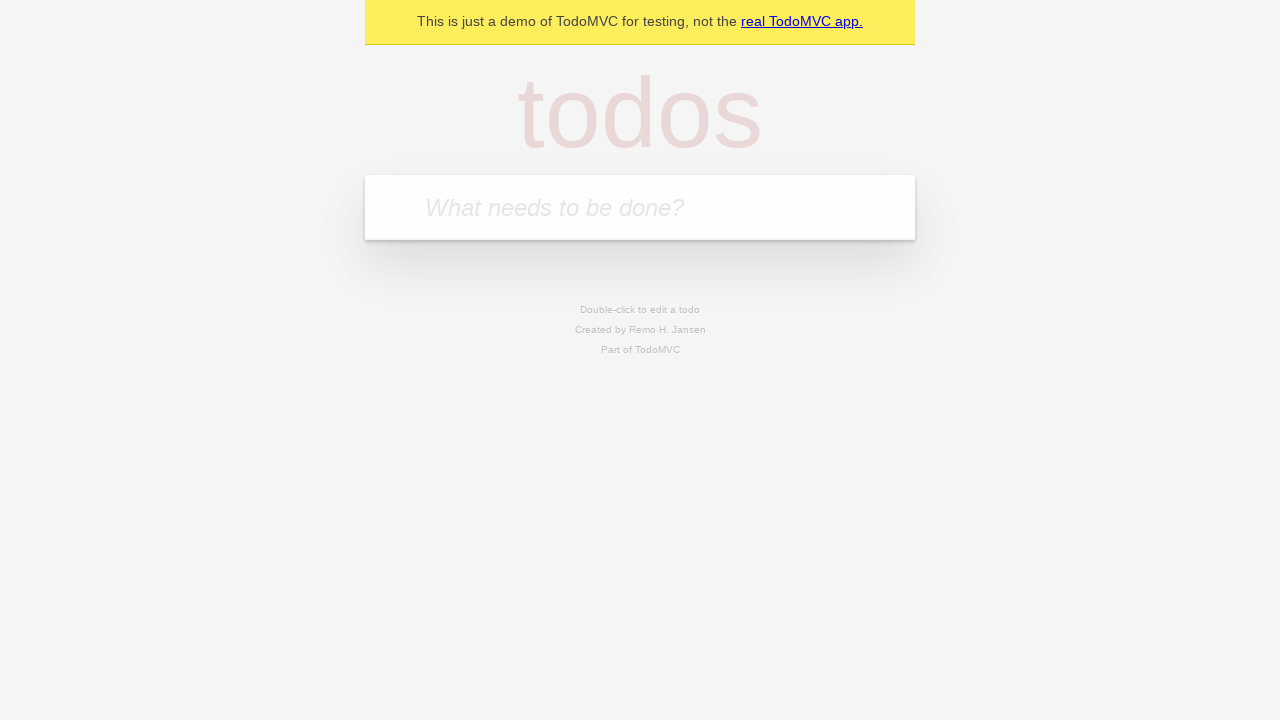

Filled todo input with 'buy some cheese' on internal:attr=[placeholder="What needs to be done?"i]
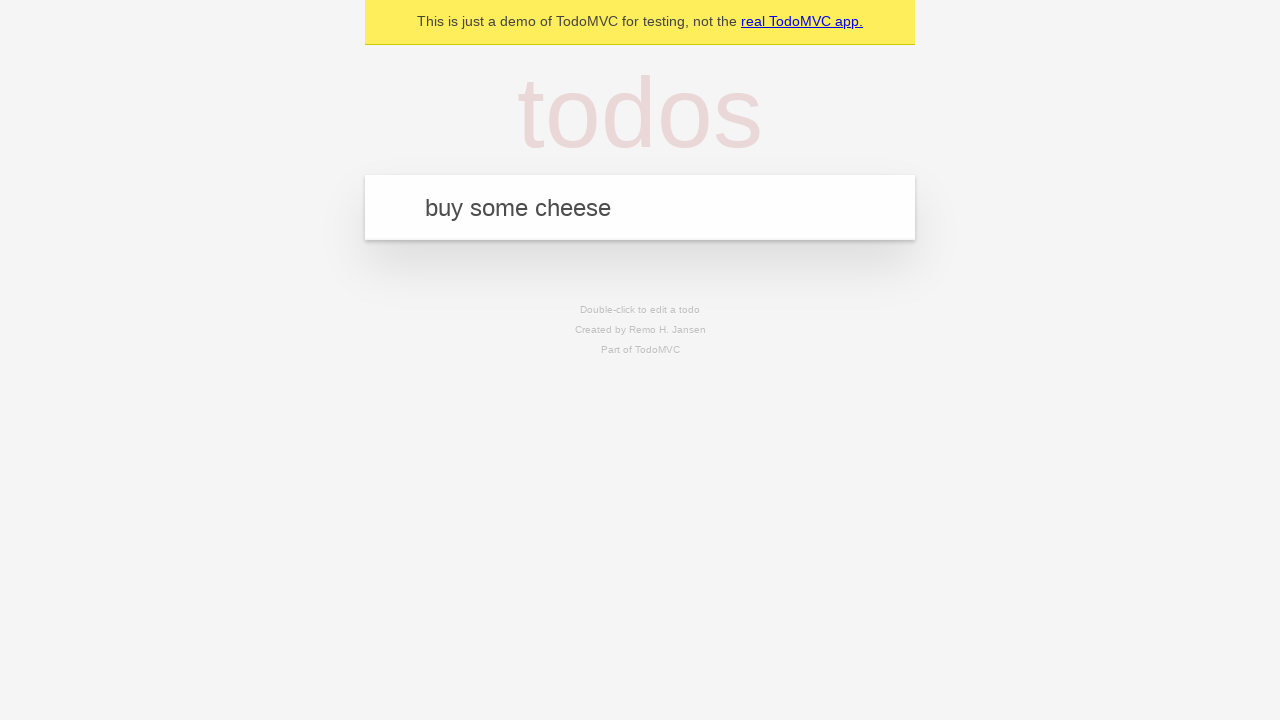

Pressed Enter to create todo 'buy some cheese' on internal:attr=[placeholder="What needs to be done?"i]
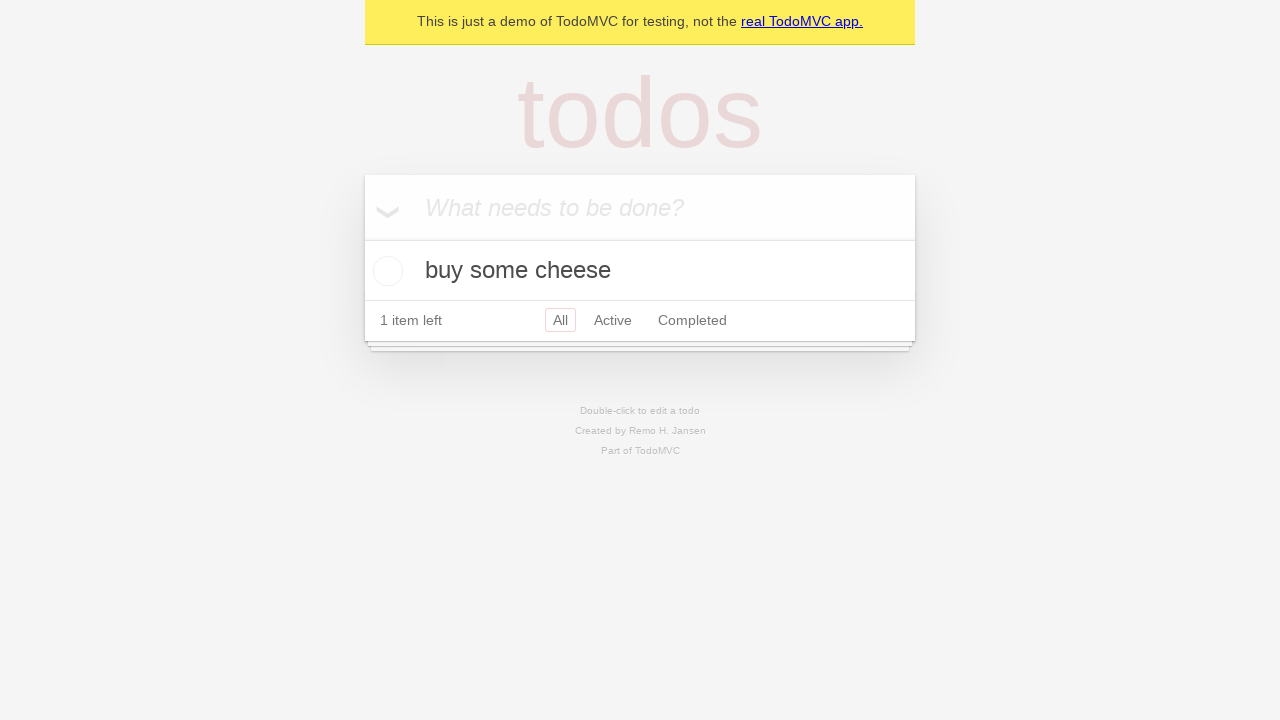

Filled todo input with 'feed the cat' on internal:attr=[placeholder="What needs to be done?"i]
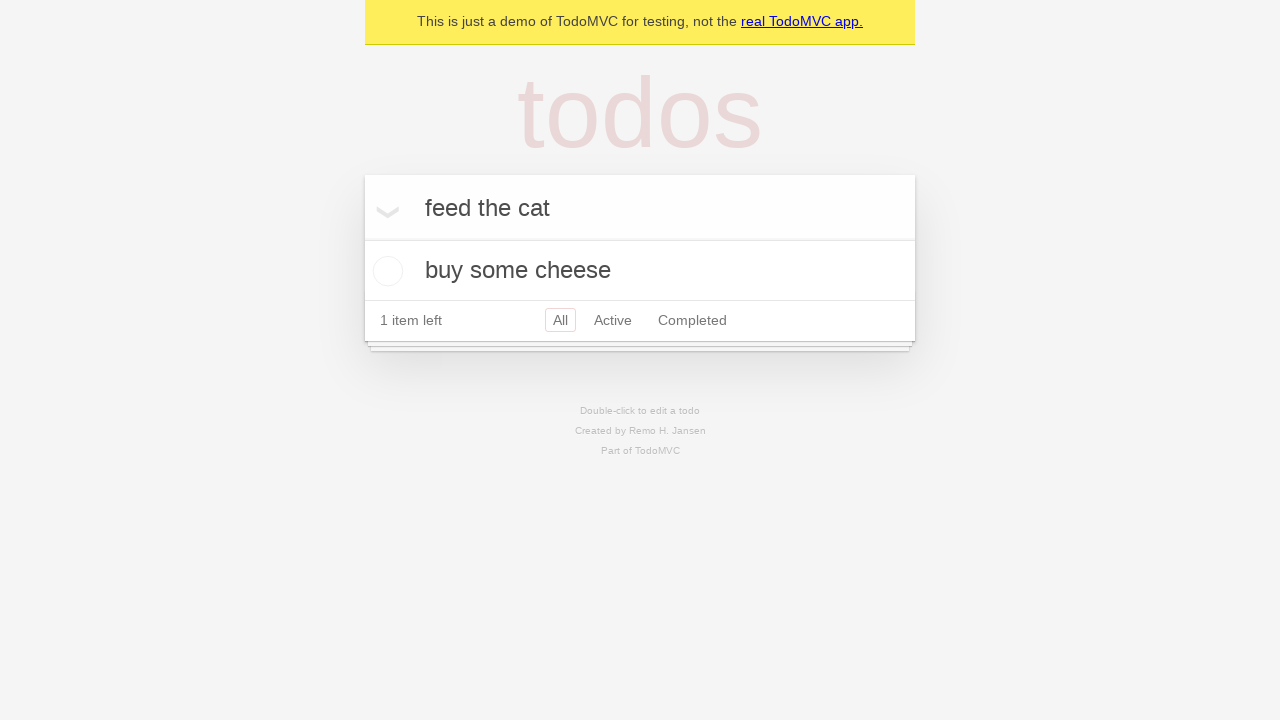

Pressed Enter to create todo 'feed the cat' on internal:attr=[placeholder="What needs to be done?"i]
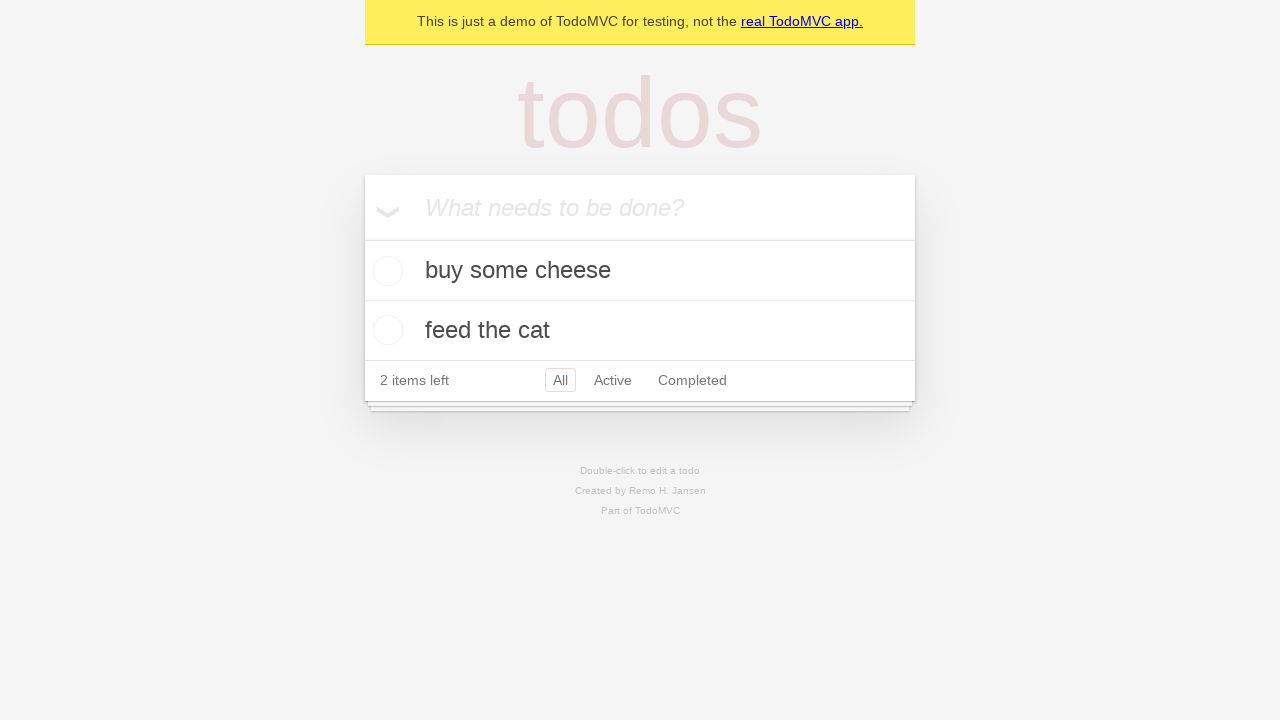

Filled todo input with 'book a doctors appointment' on internal:attr=[placeholder="What needs to be done?"i]
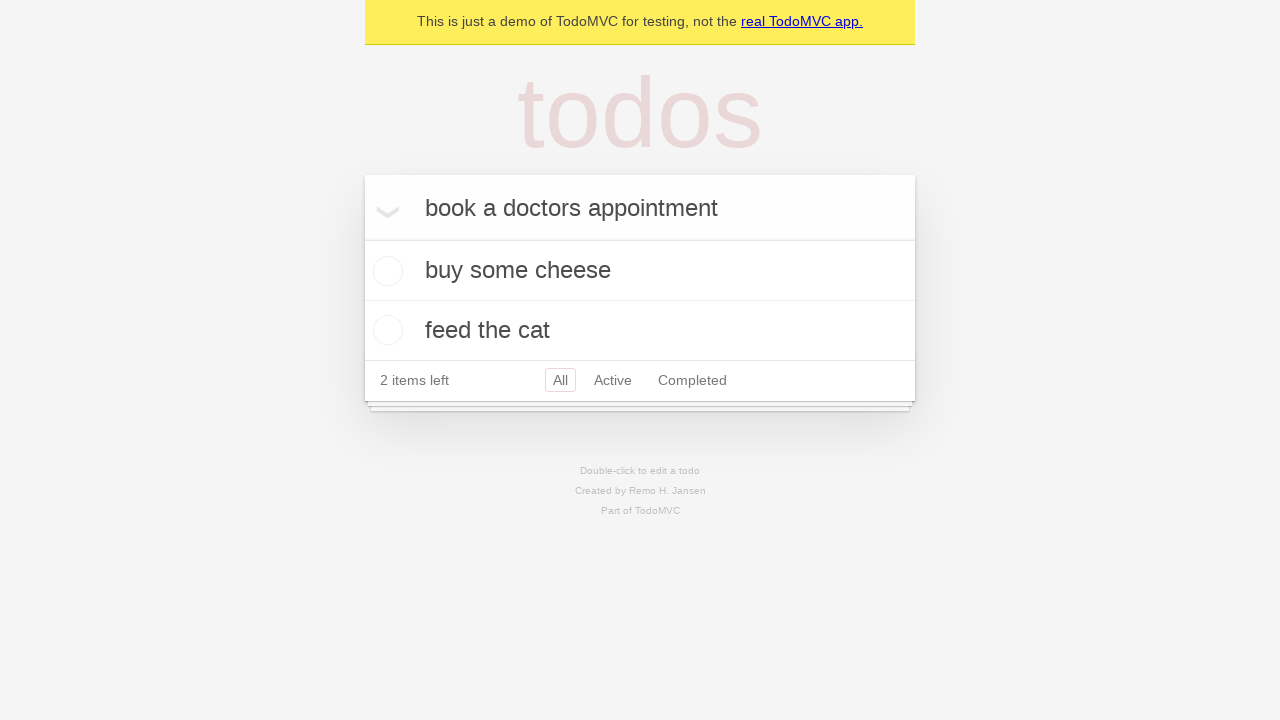

Pressed Enter to create todo 'book a doctors appointment' on internal:attr=[placeholder="What needs to be done?"i]
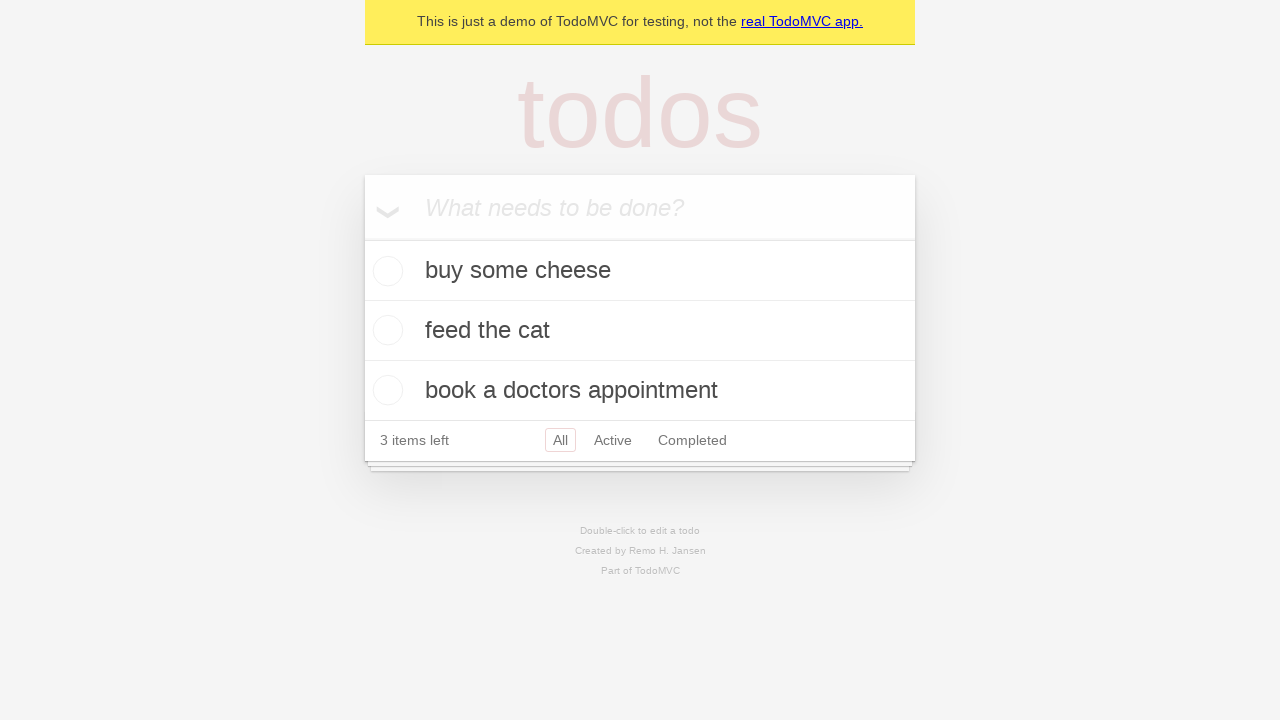

Waited for third todo item to be visible
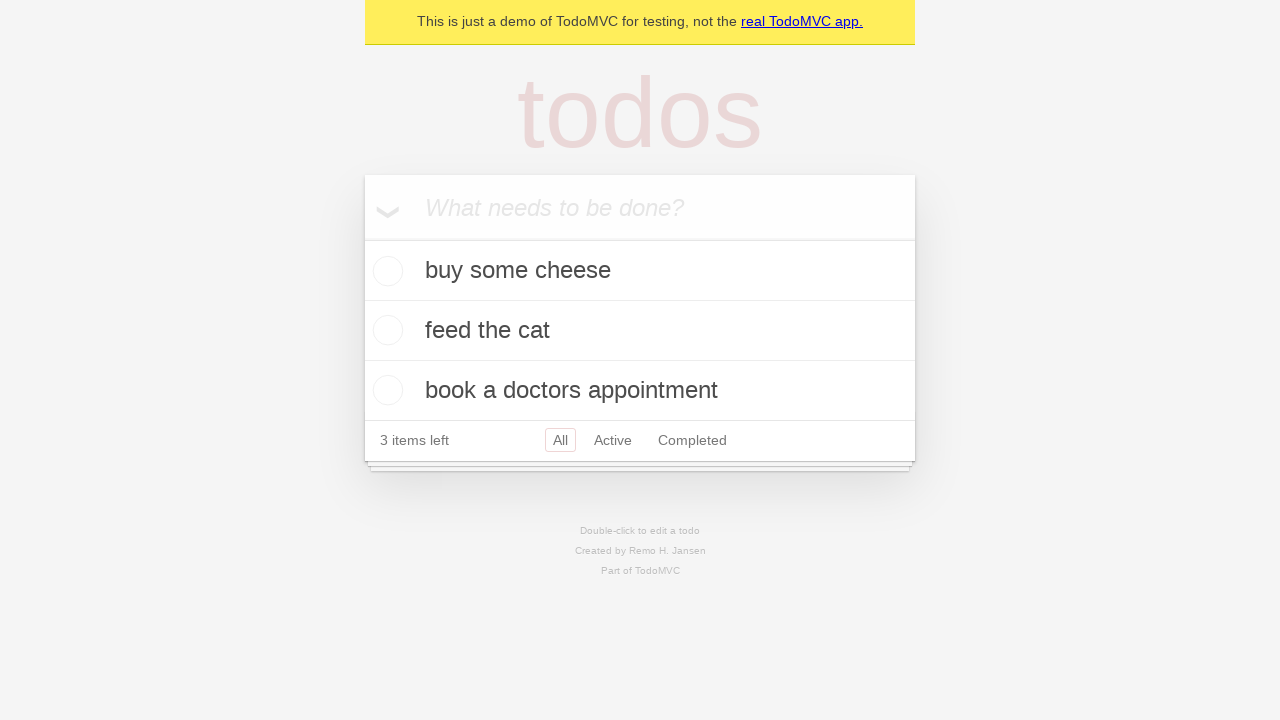

Clicked Active filter link at (613, 440) on internal:role=link[name="Active"i]
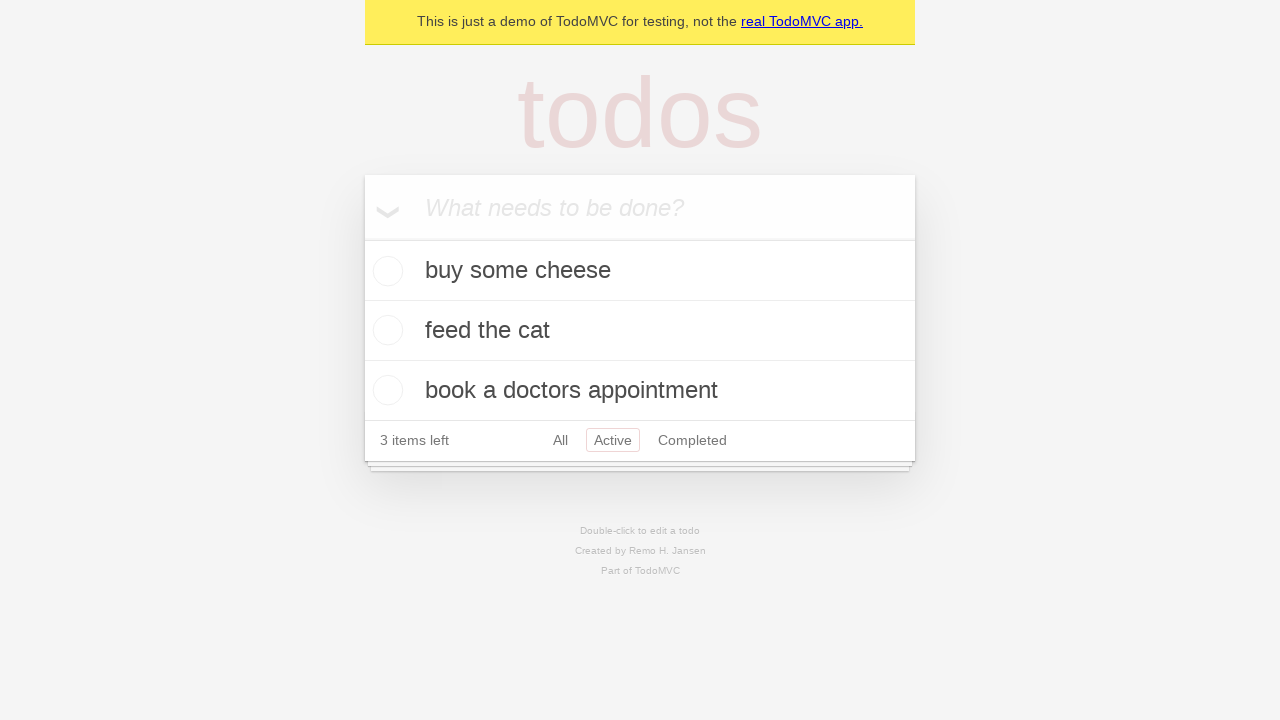

Clicked Completed filter link at (692, 440) on internal:role=link[name="Completed"i]
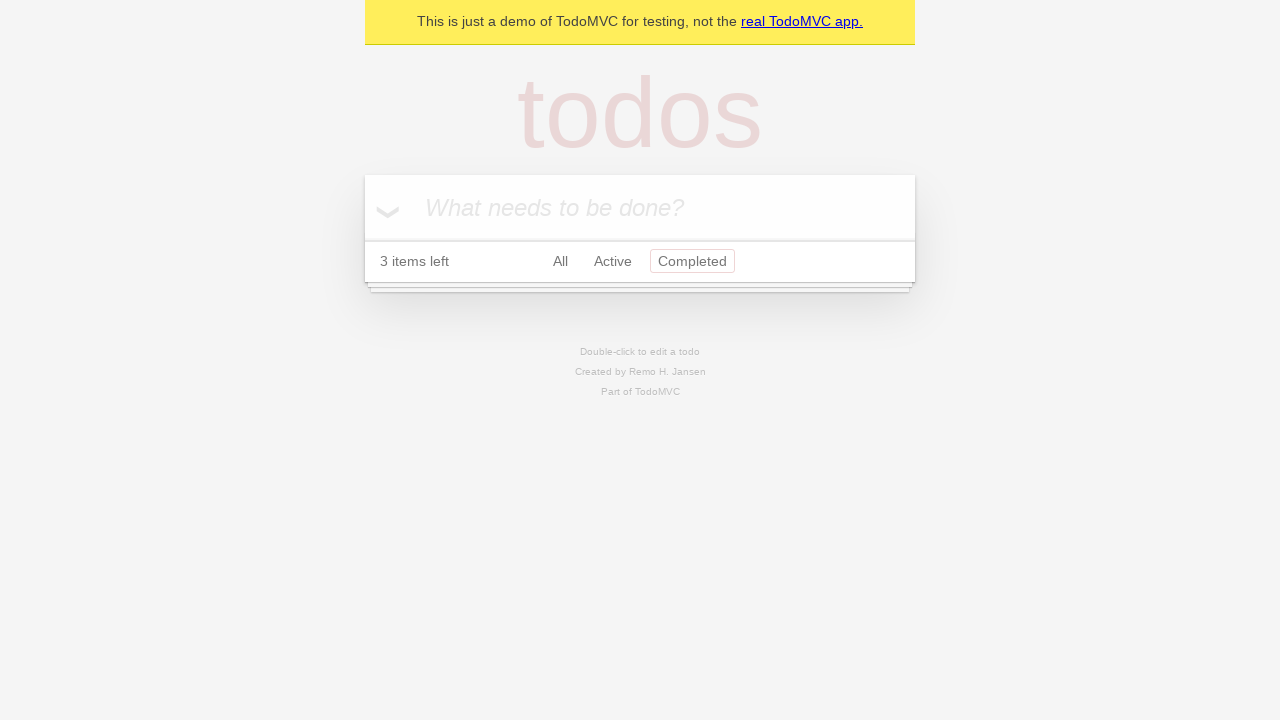

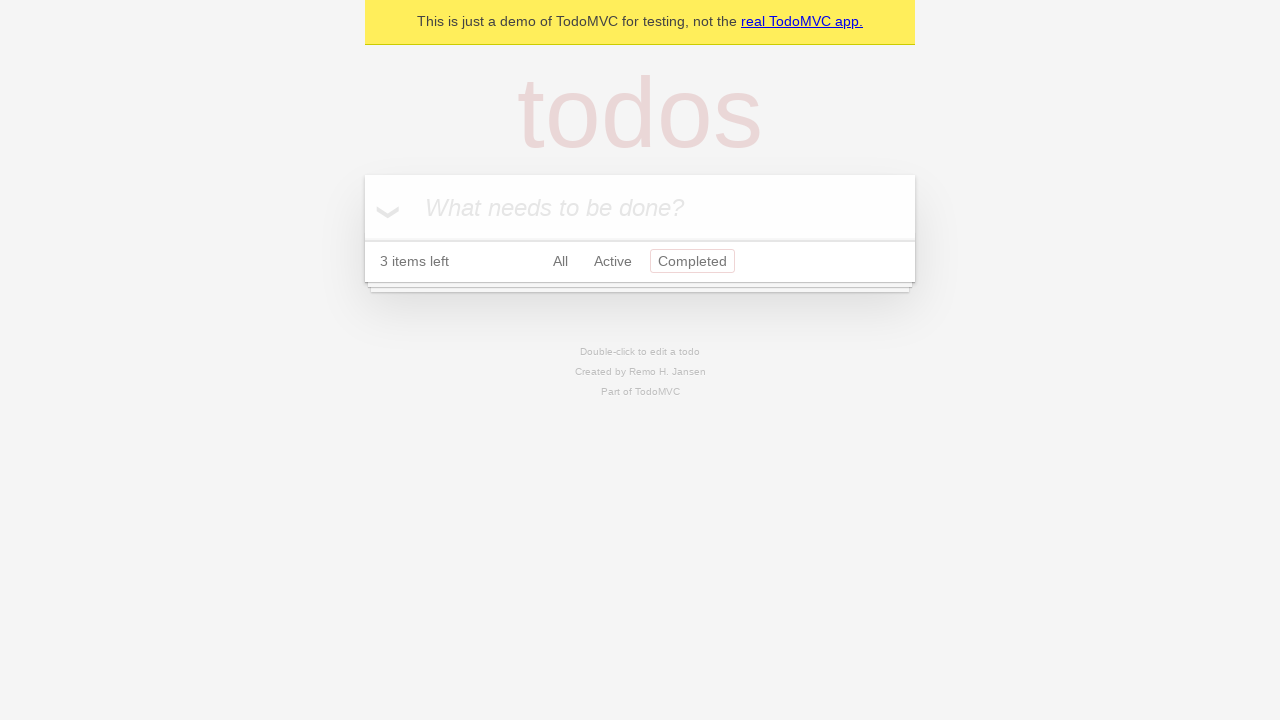